Tests interaction with shadow DOM elements by finding and filling an input field within a shadow root on a Progressive Web App

Starting URL: https://books-pwakit.appspot.com/

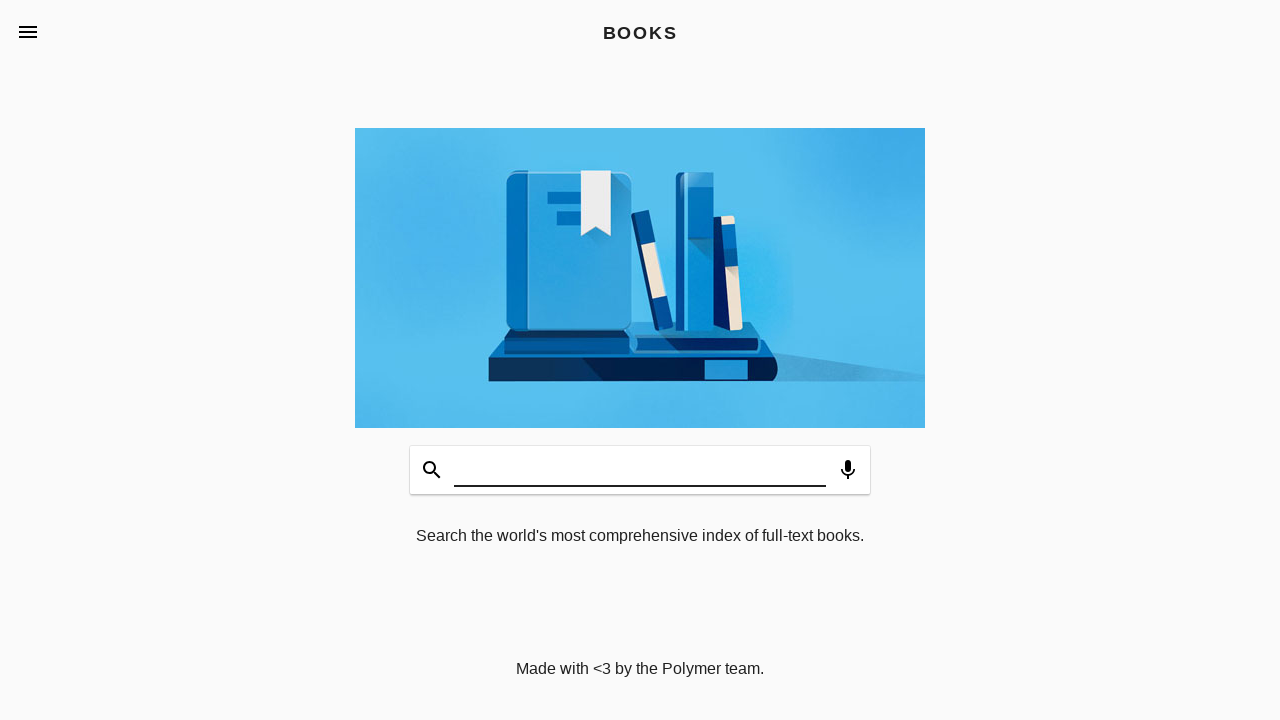

Waited for book-app element with apptitle='BOOKS' to be present
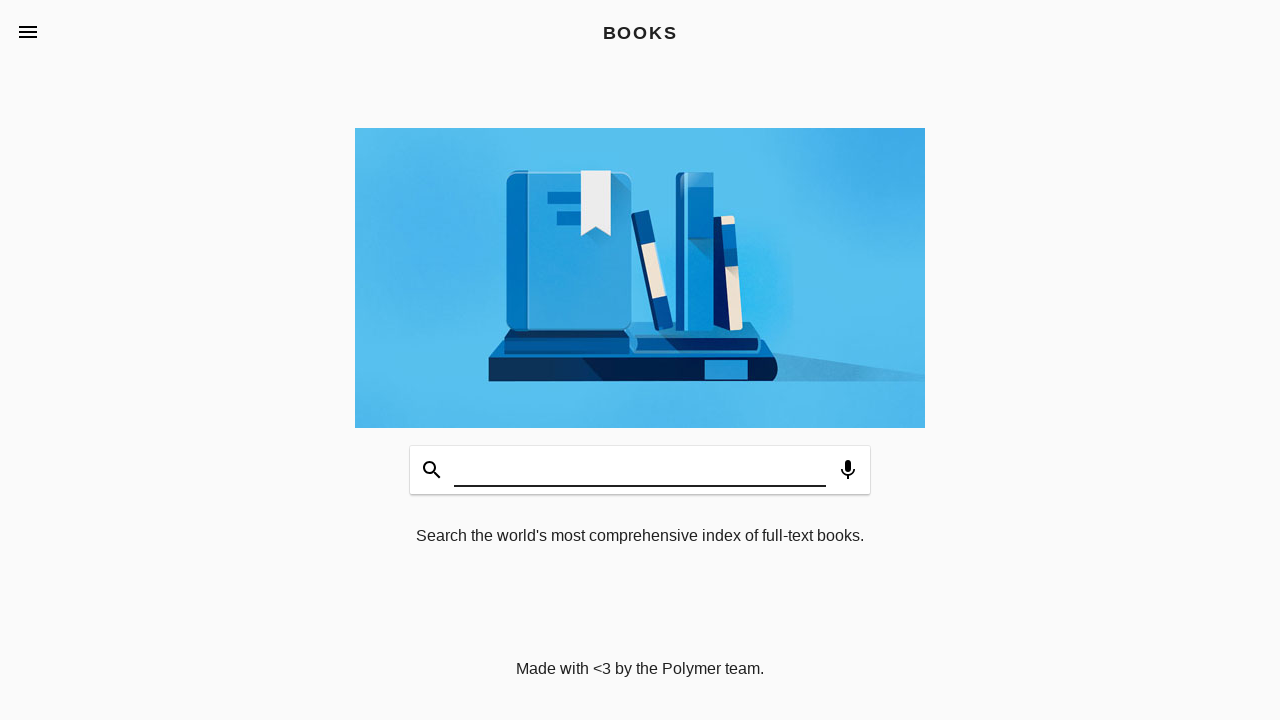

Filled shadow DOM input field with 'WELCOME' and dispatched input event
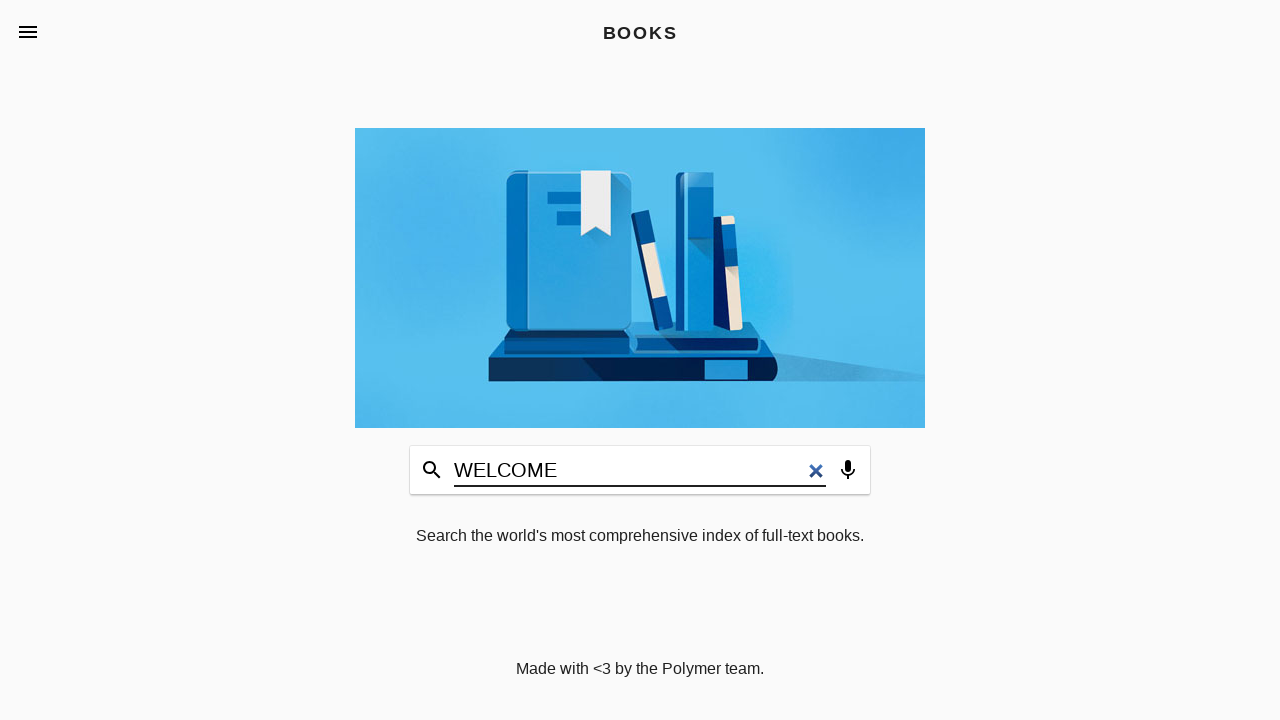

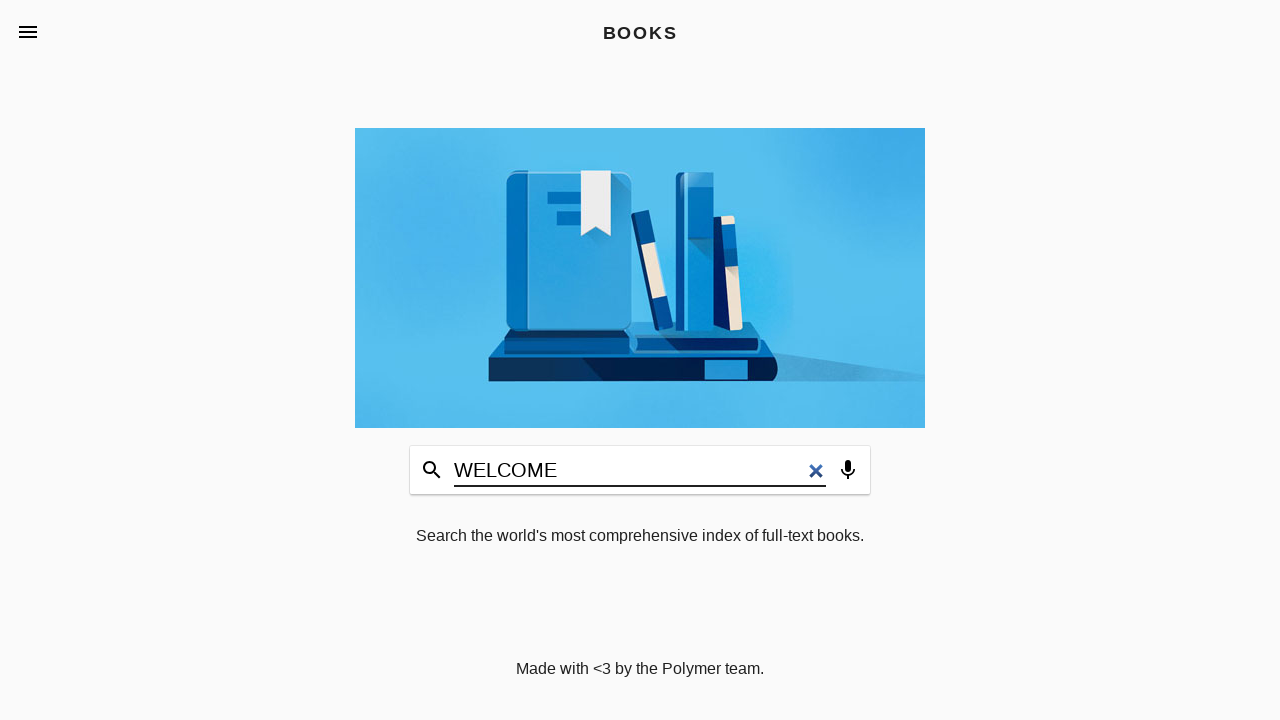